Solves a math problem on a form by calculating a value, entering it, selecting checkboxes/radio buttons, and submitting the form

Starting URL: http://suninjuly.github.io/math.html

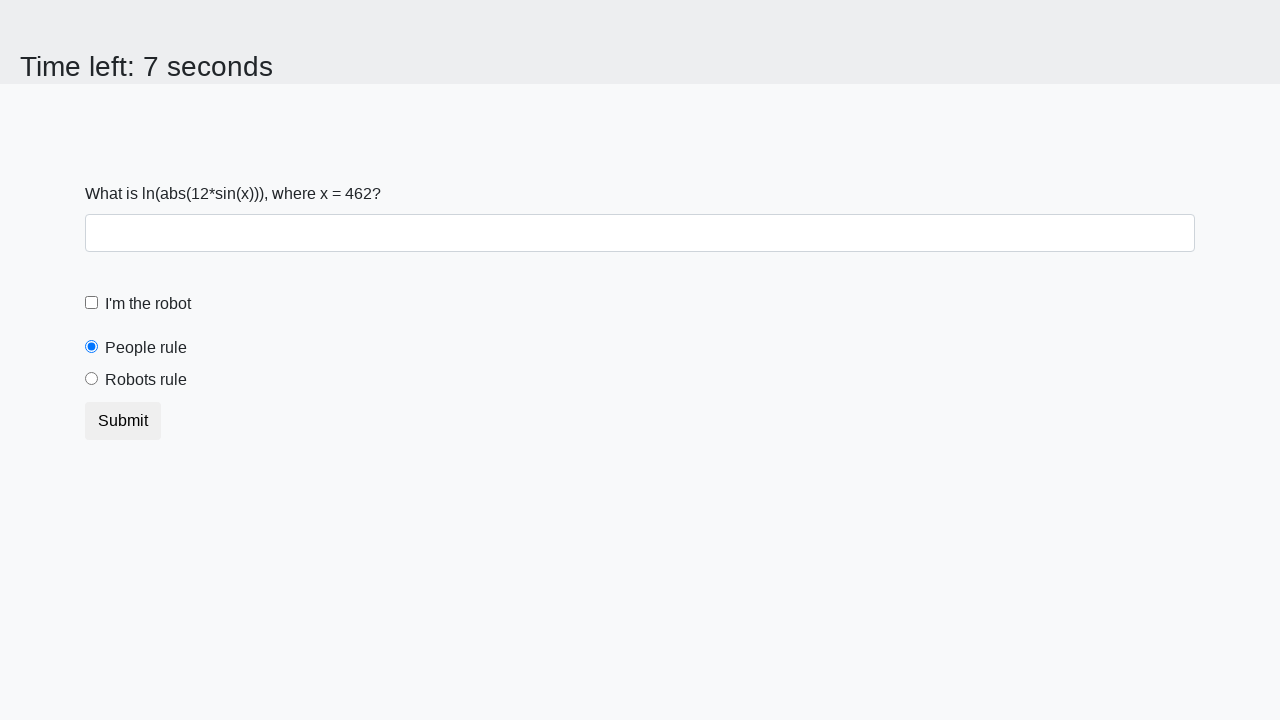

Located the input value element
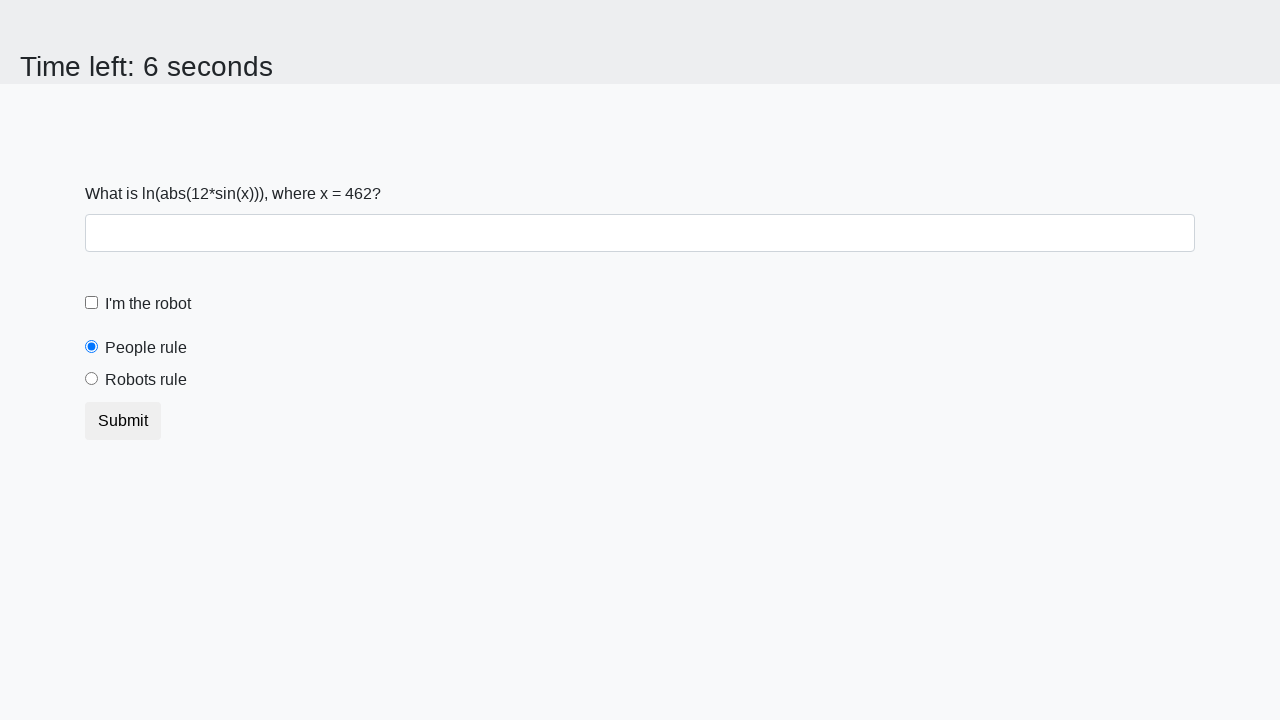

Extracted input value from page: 462
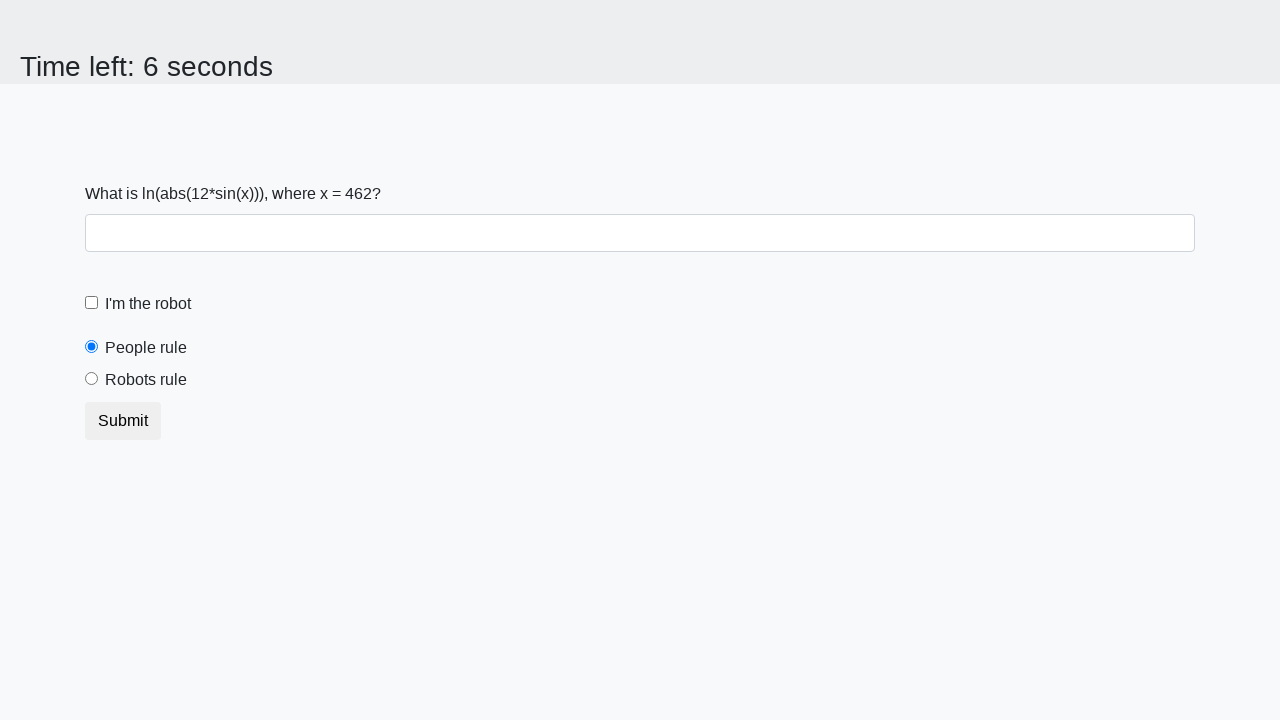

Calculated formula result: y = log(abs(12*sin(462))) = 0.7964870526431264
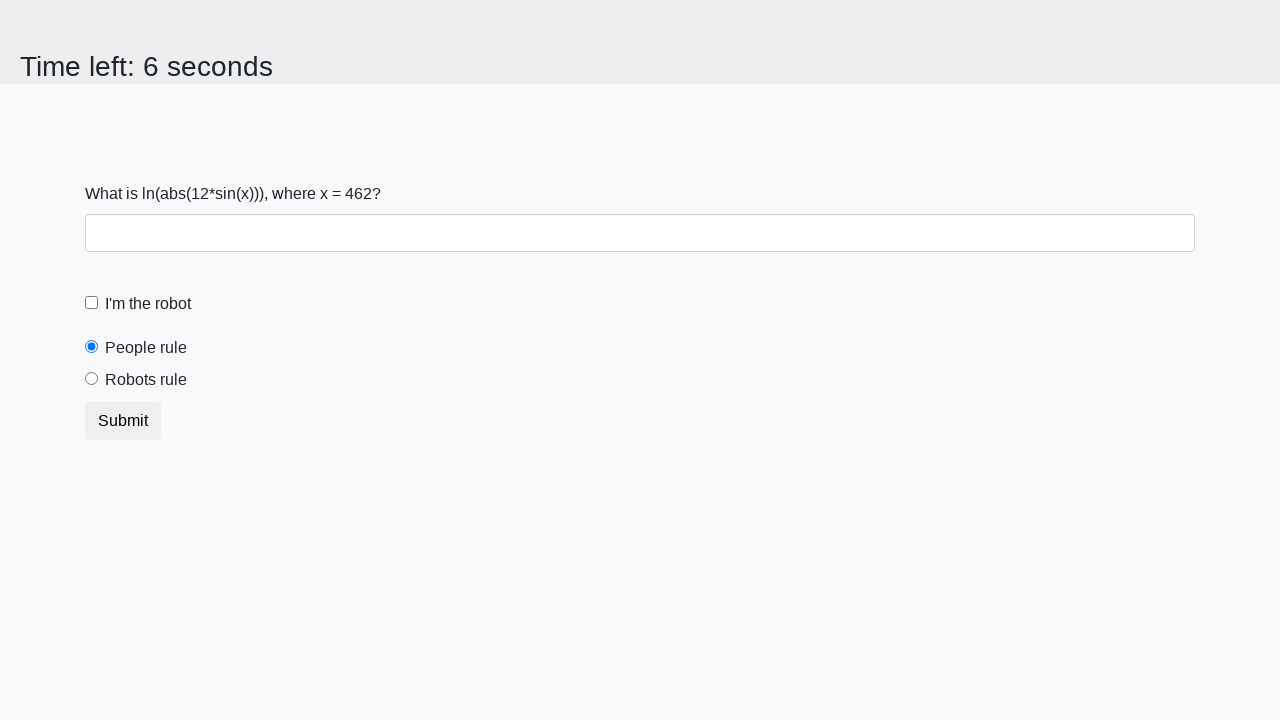

Filled answer field with calculated value: 0.7964870526431264 on #answer
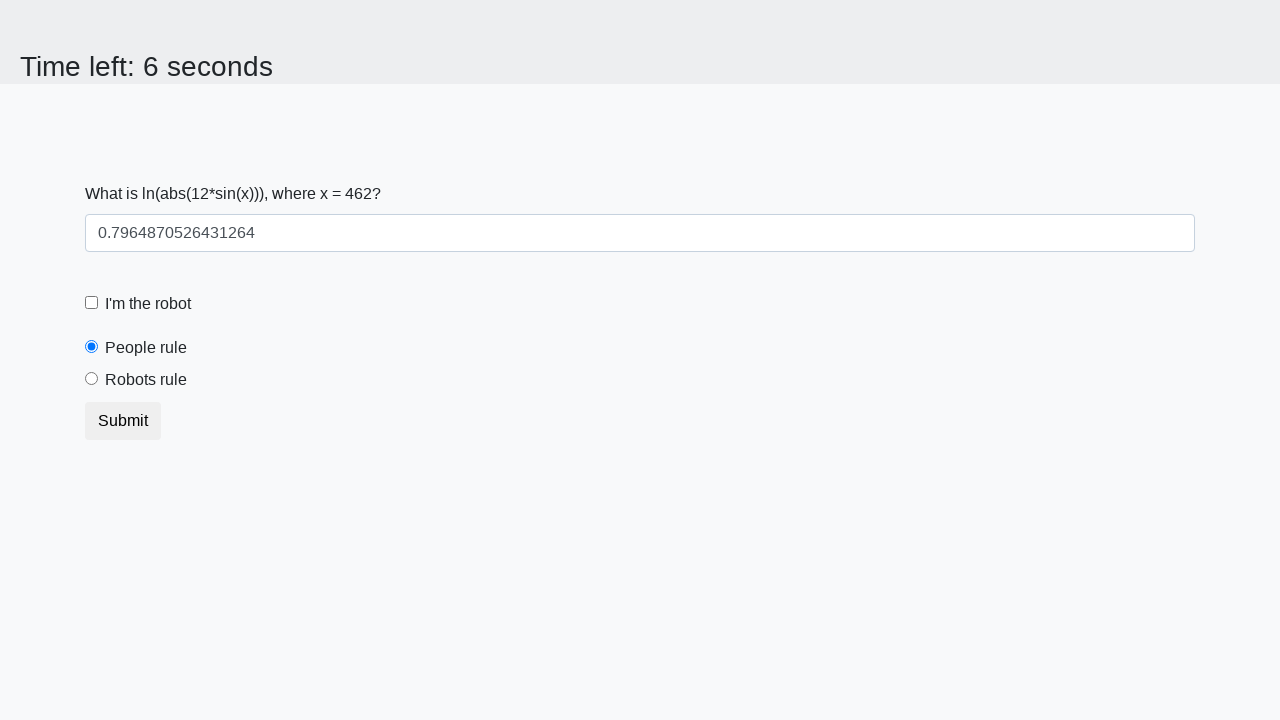

Clicked the robot checkbox at (92, 303) on #robotCheckbox
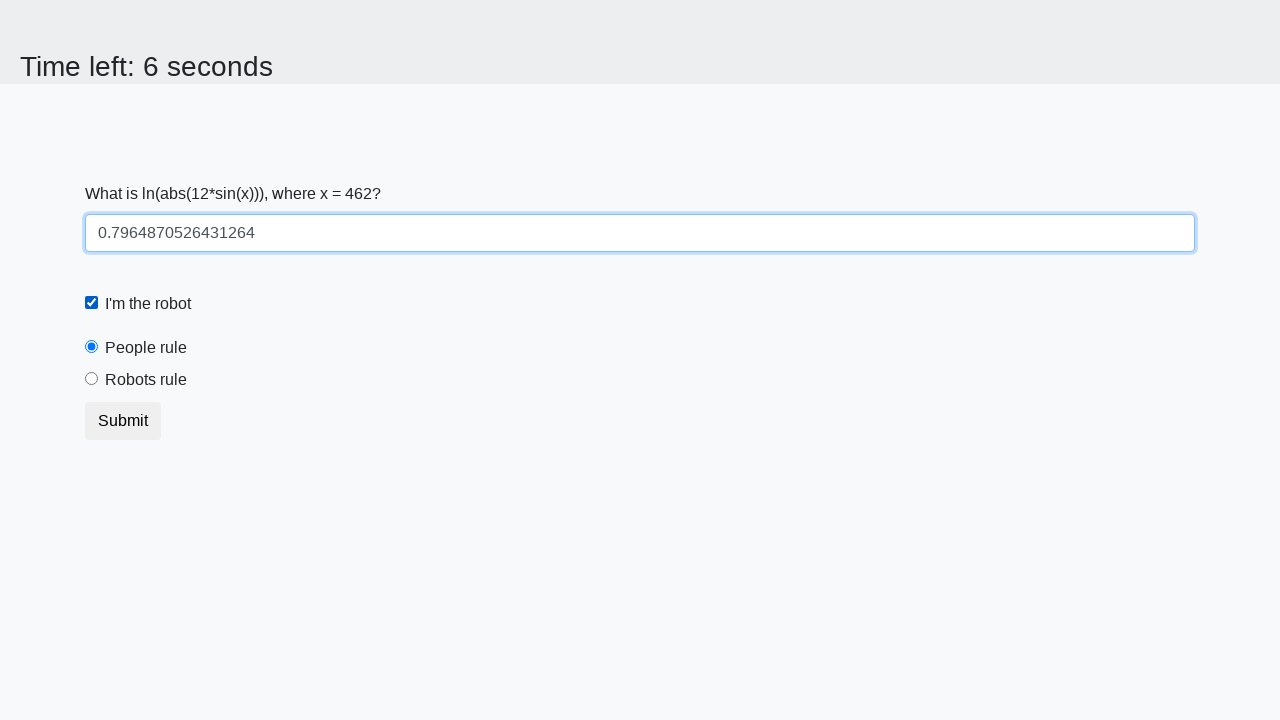

Clicked the robots rule radio button at (92, 379) on #robotsRule
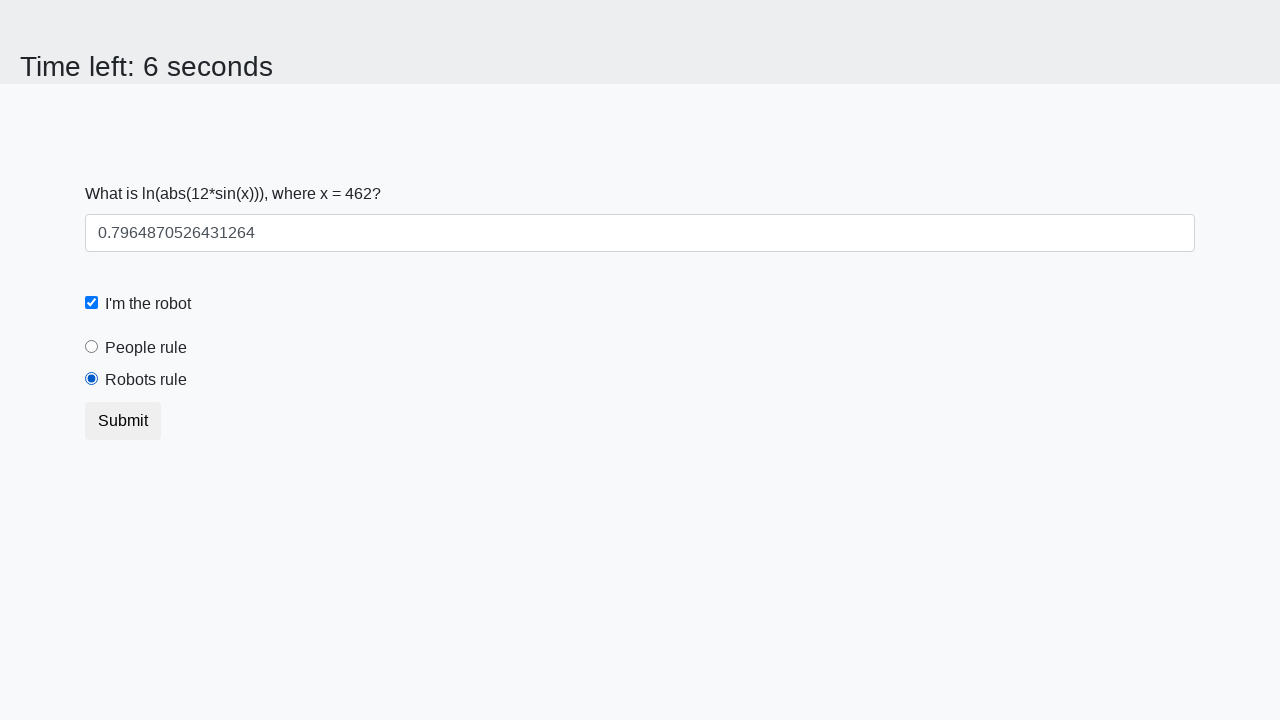

Clicked submit button to submit the form at (123, 421) on button.btn
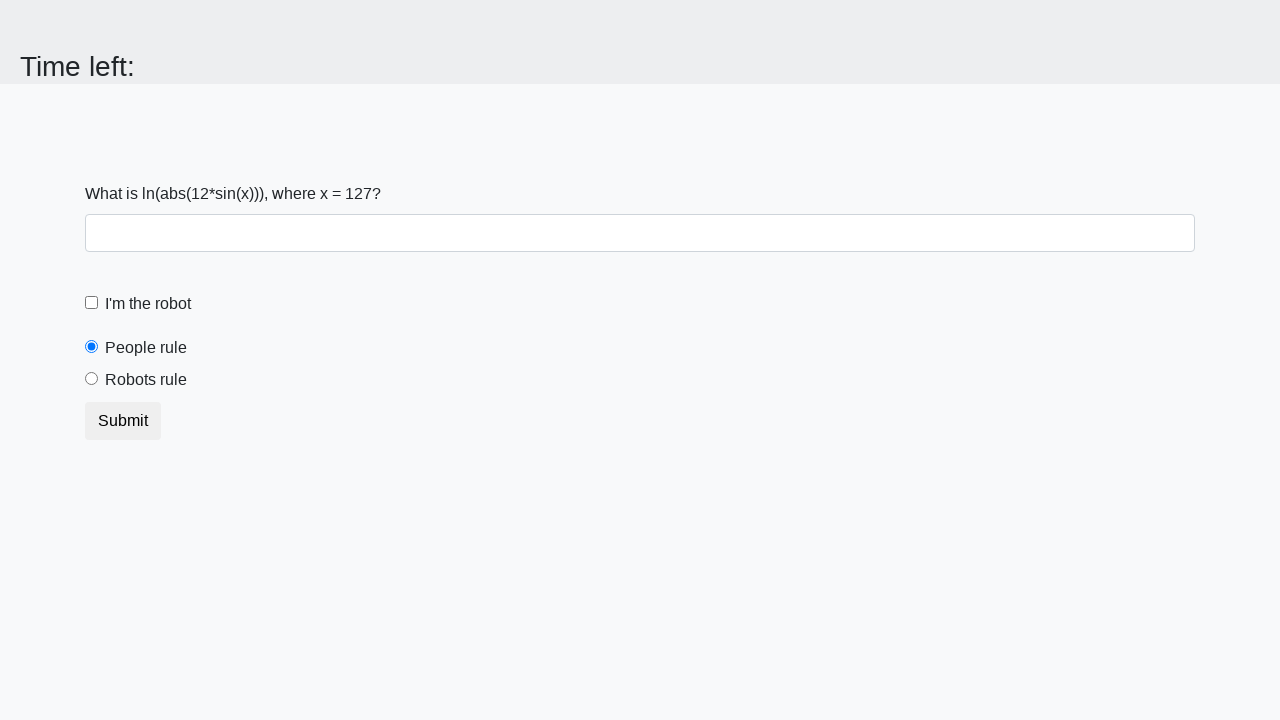

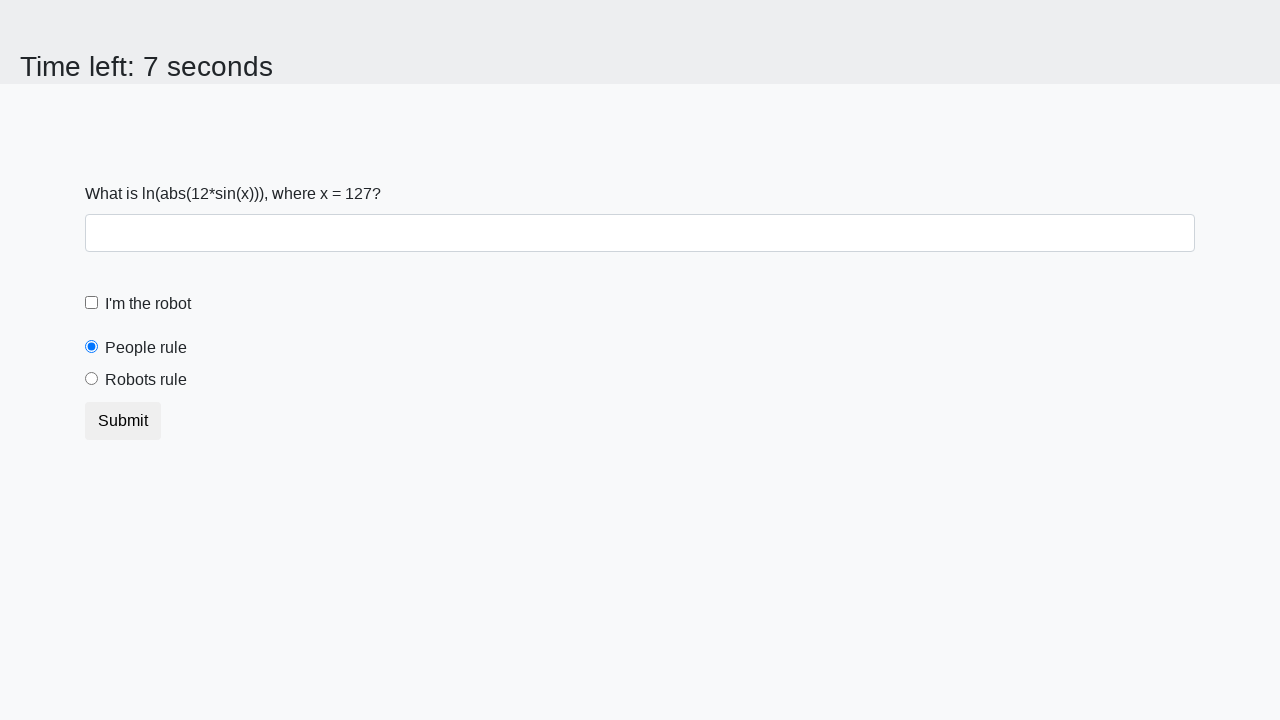